Tests checkbox functionality by iterating through checkboxes and clicking any that are not already selected

Starting URL: https://the-internet.herokuapp.com/checkboxes

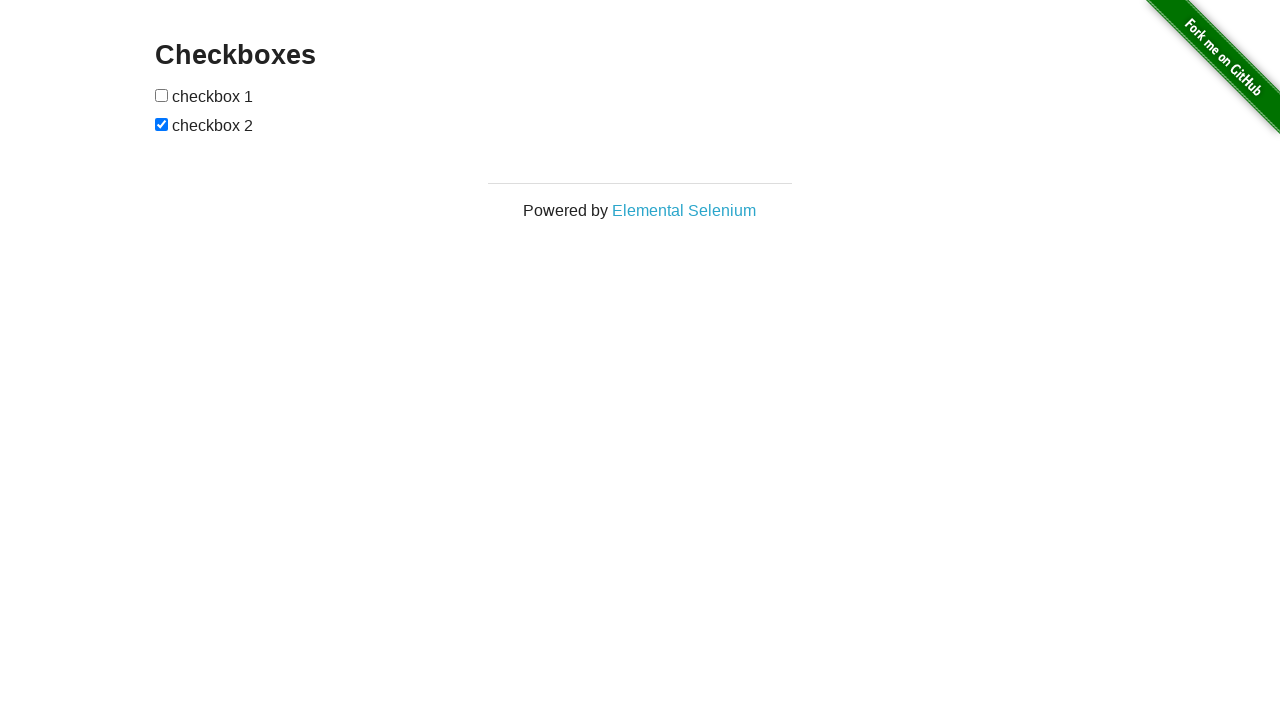

Waited for checkboxes to load on the page
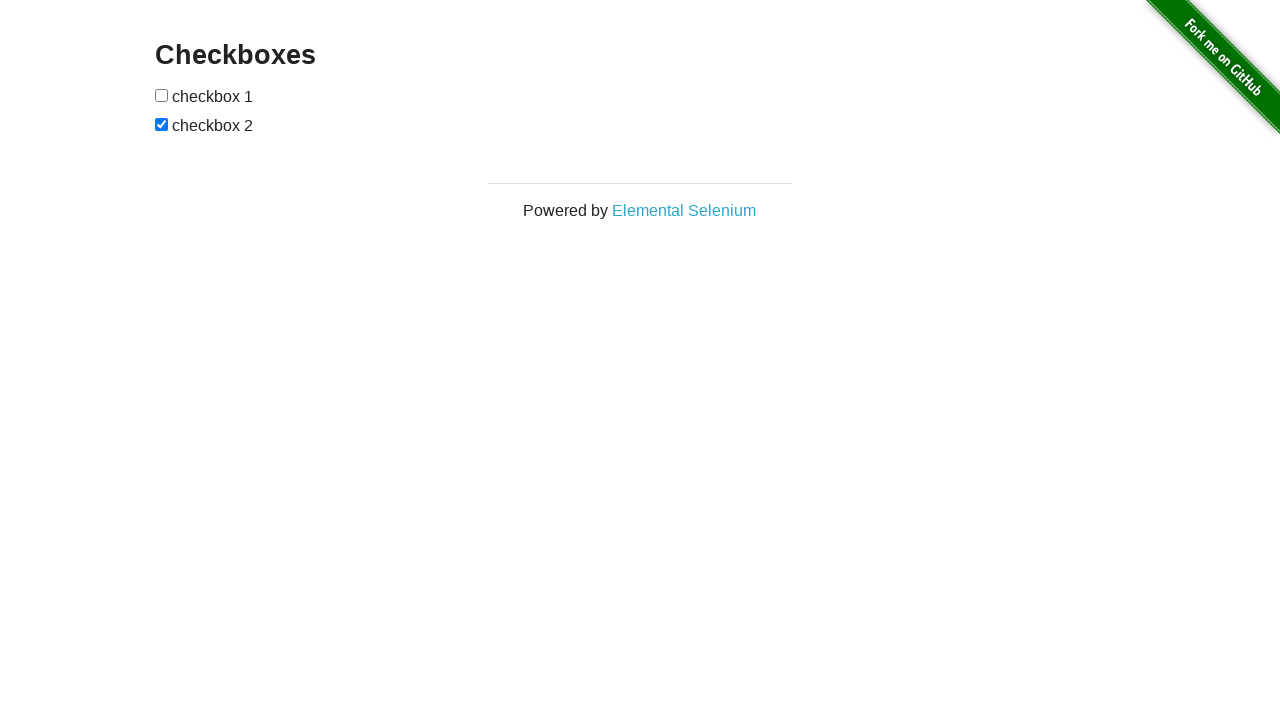

Retrieved all checkboxes from the page
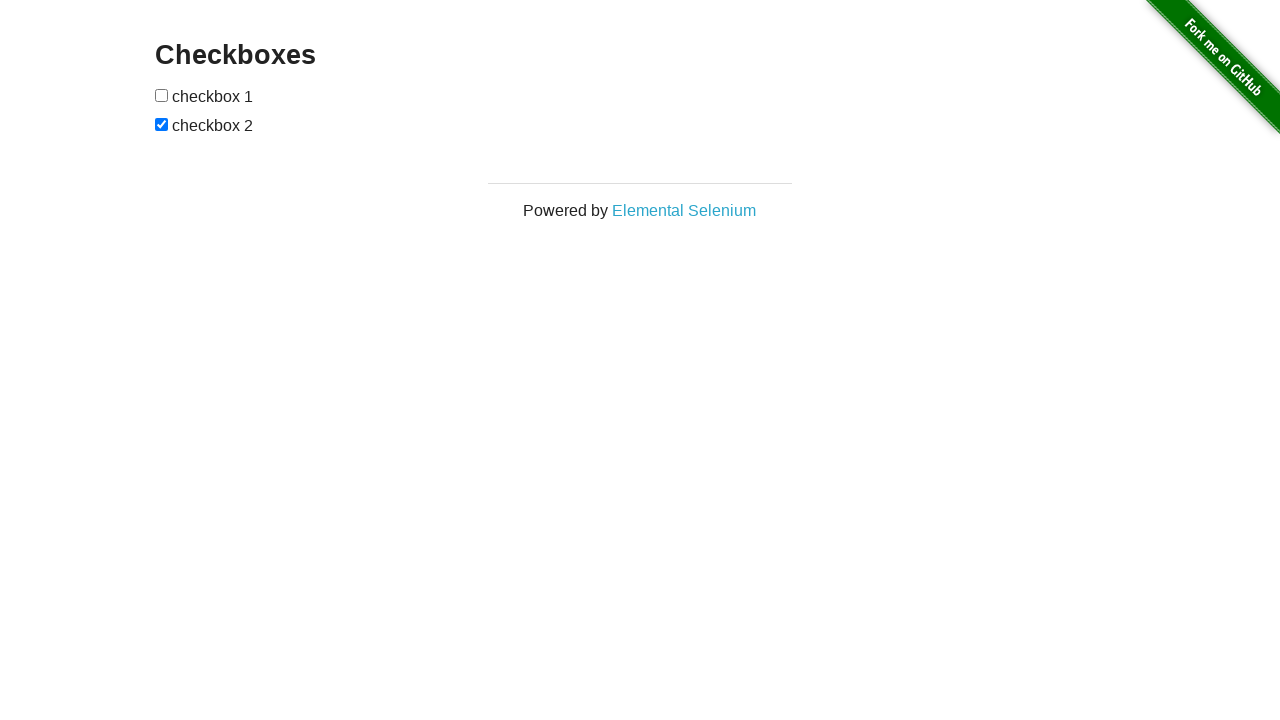

Clicked an unchecked checkbox to select it at (162, 95) on input[type='checkbox'] >> nth=0
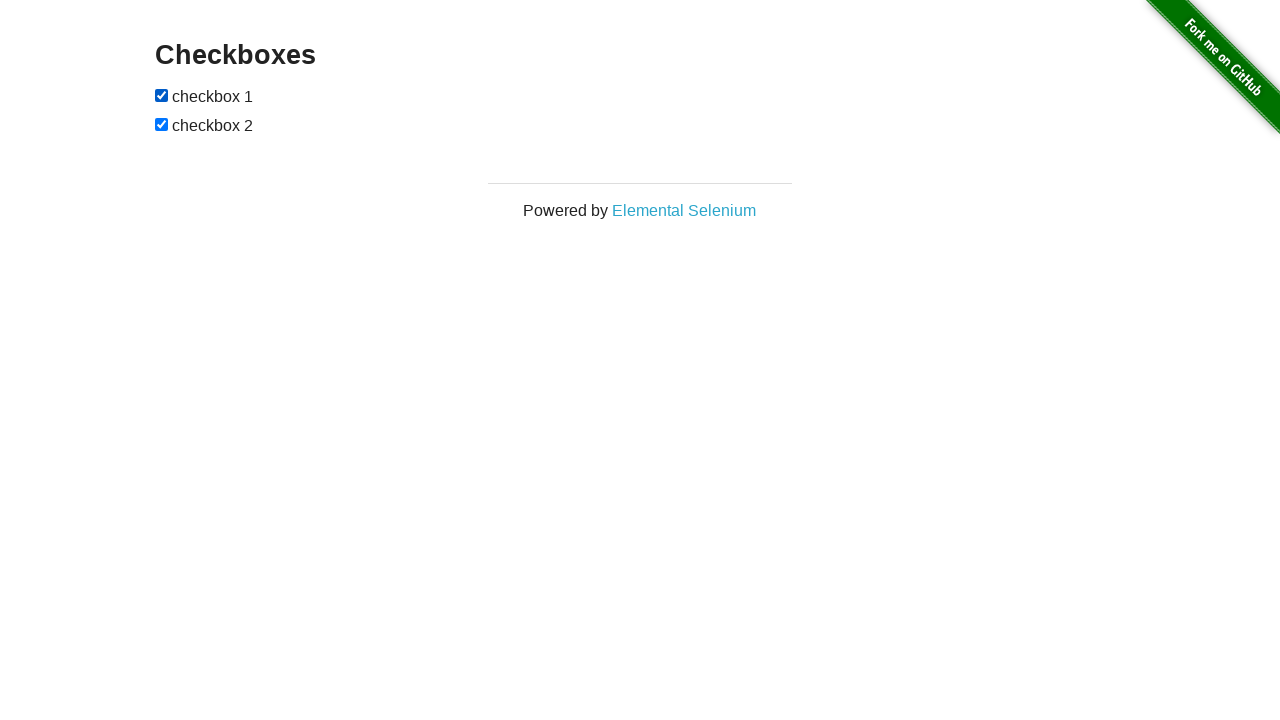

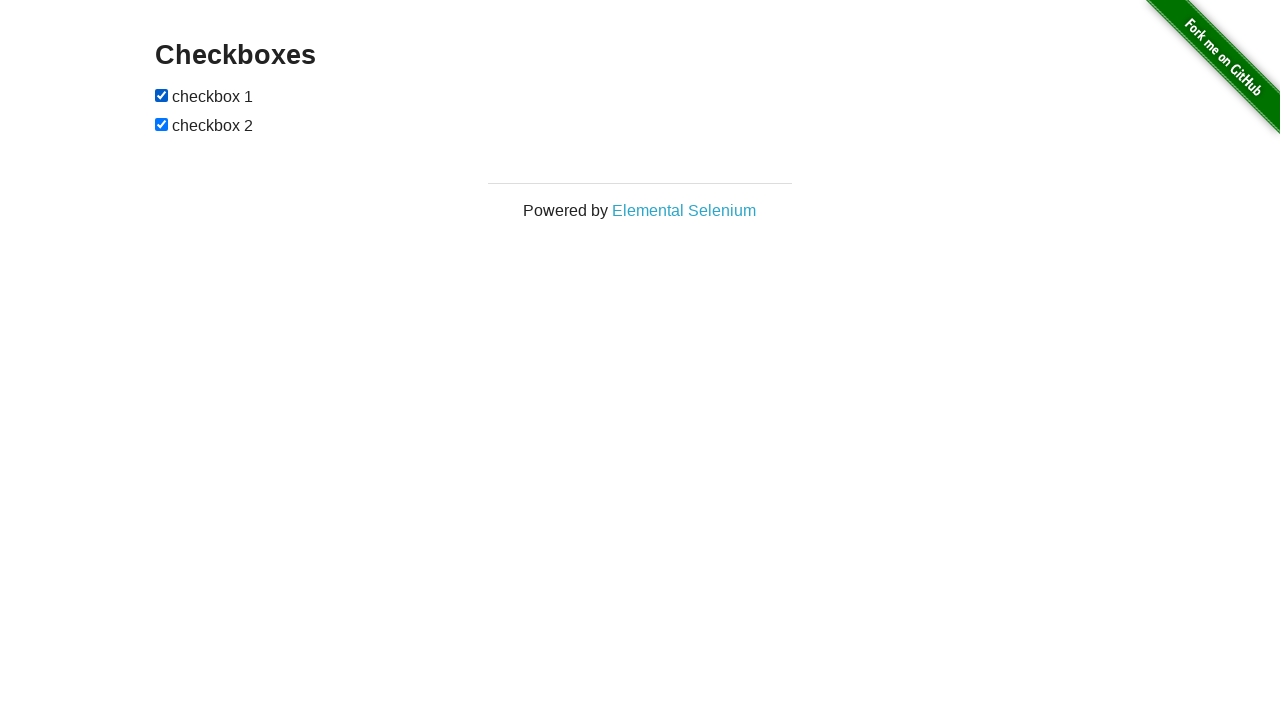